Sets the browser window size and navigates to example.com, then waits for the h1 element to exist and be displayed

Starting URL: https://www.example.com

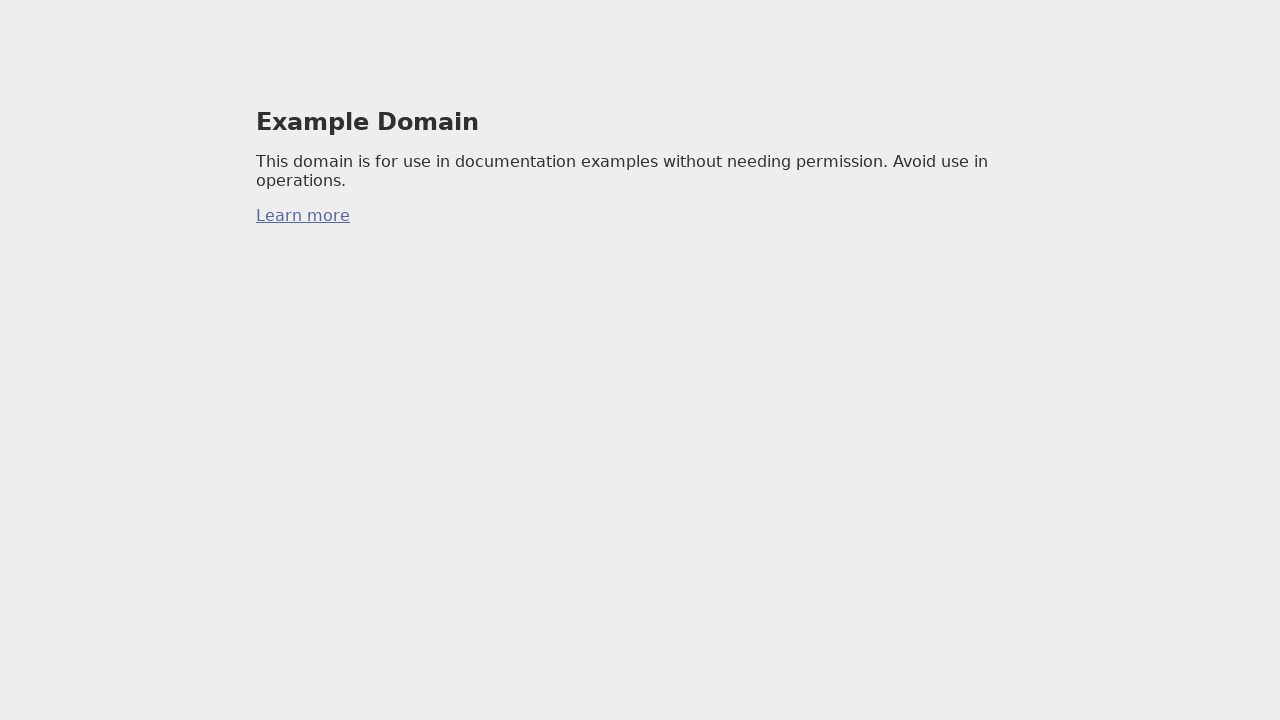

Set browser window size to 800x600
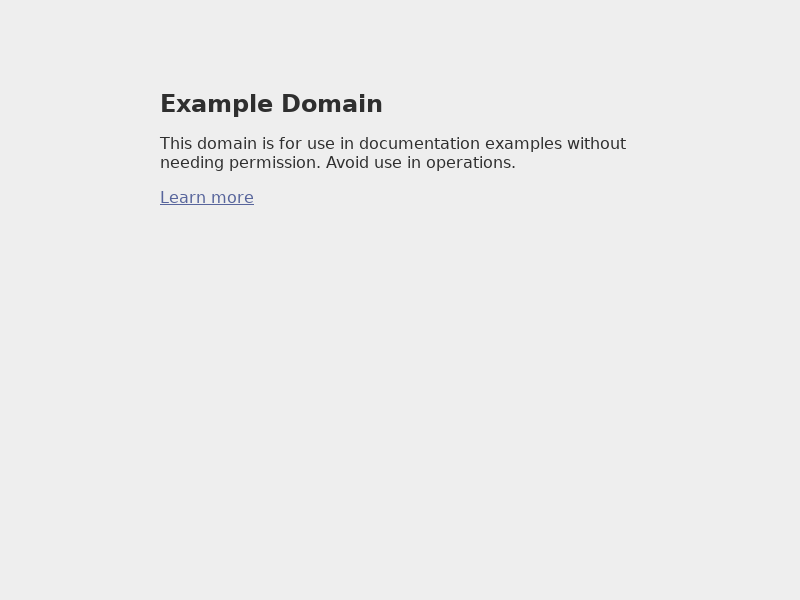

Waited for h1 element to be visible on the page
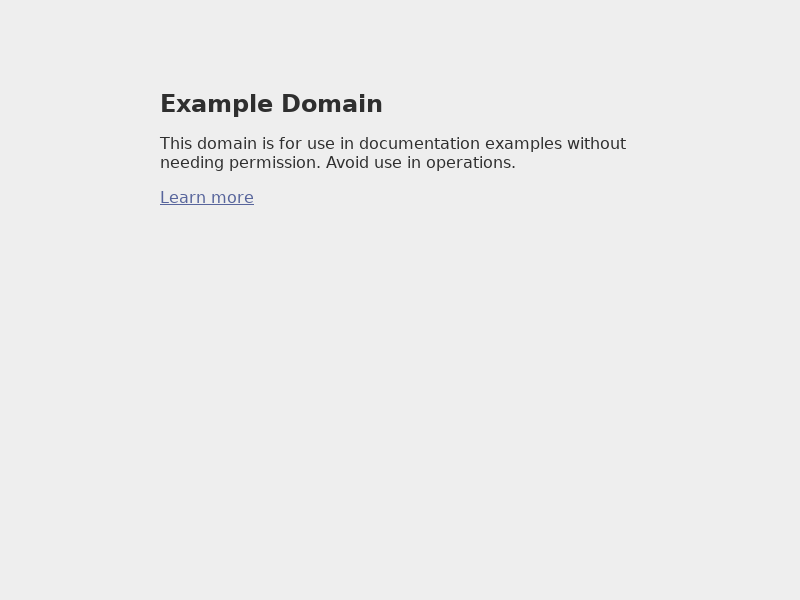

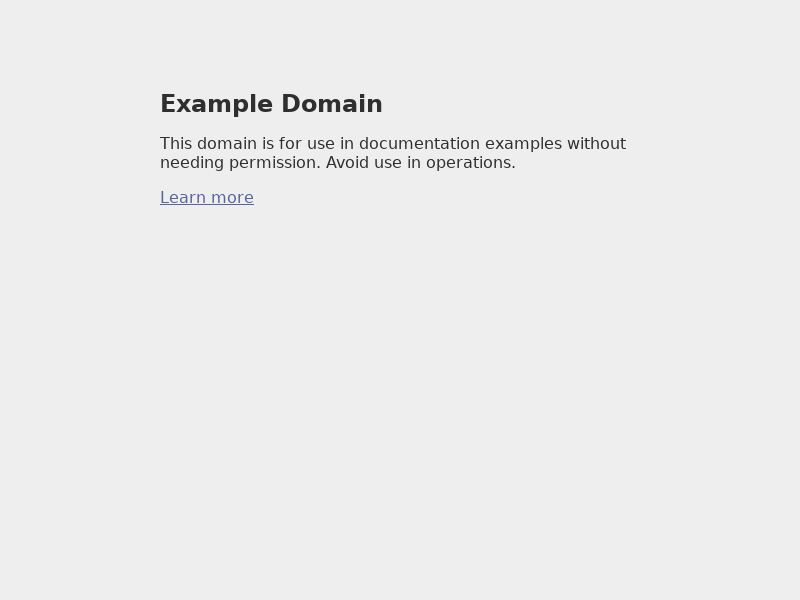